Tests clicking a specific button on the page and verifying the dynamic click message appears

Starting URL: https://demoqa.com/buttons

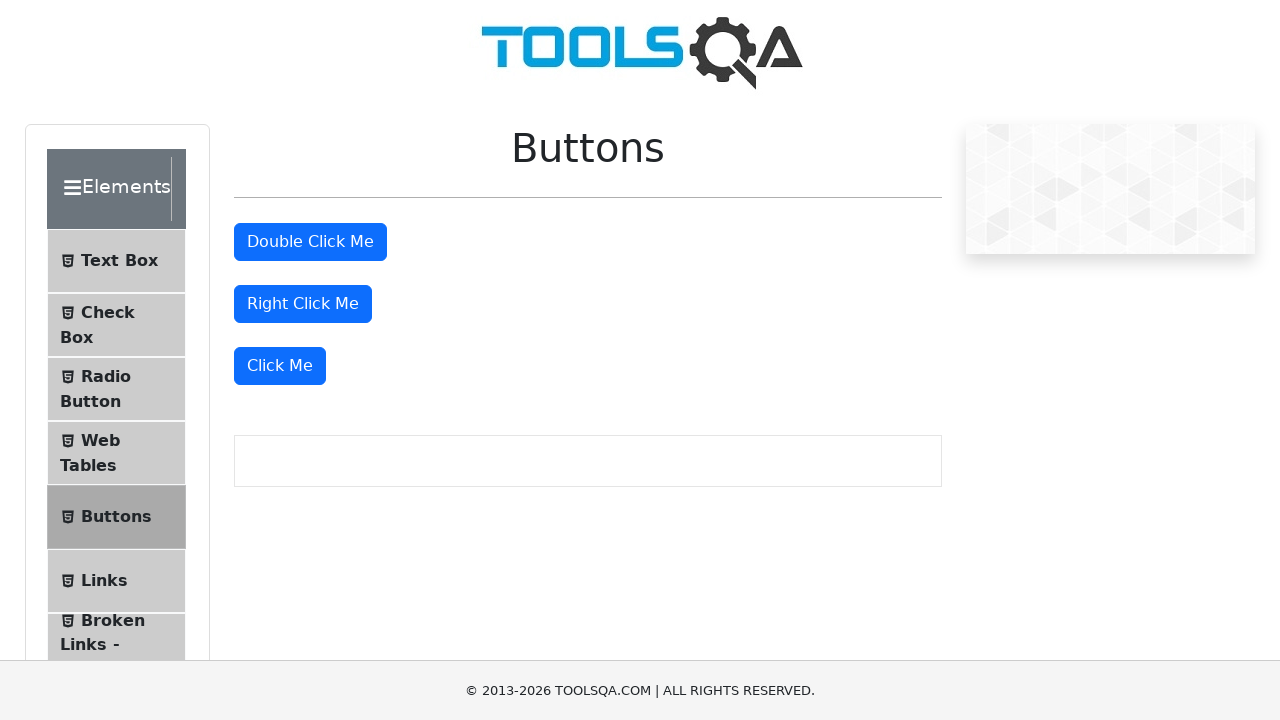

Clicked the third button on the page at (280, 366) on xpath=(//button)[4]
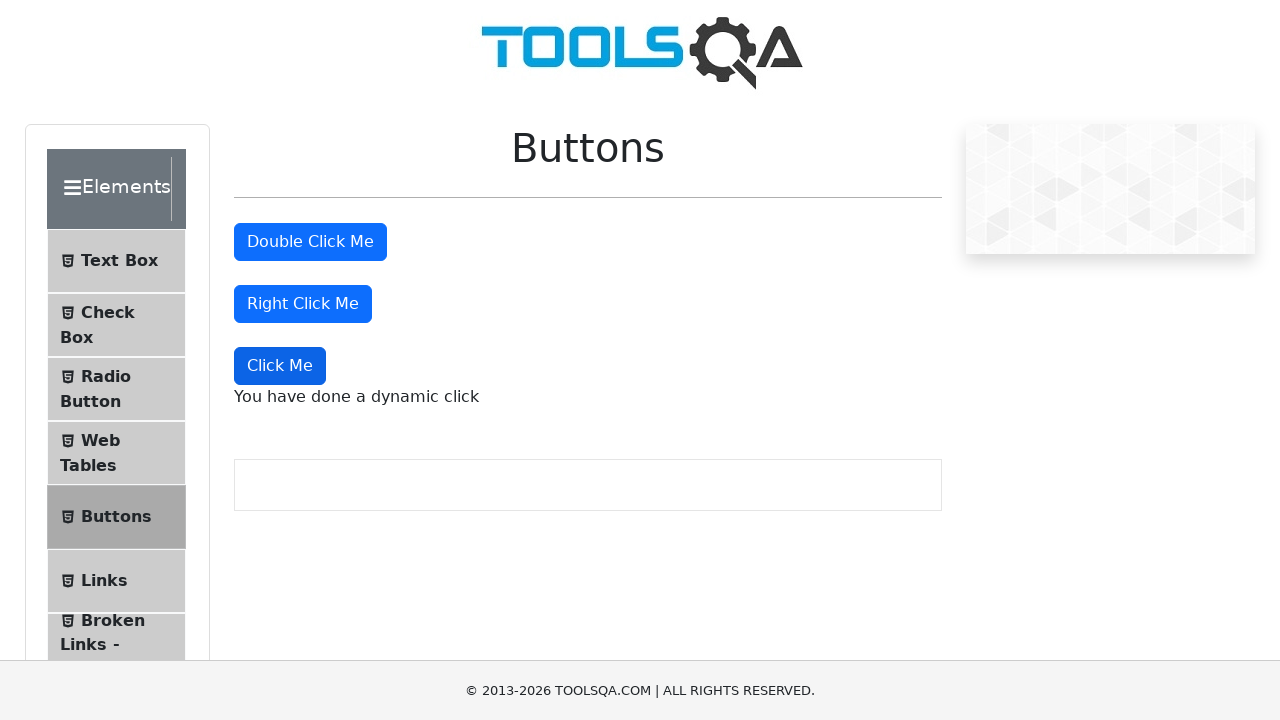

Dynamic click message appeared and is visible
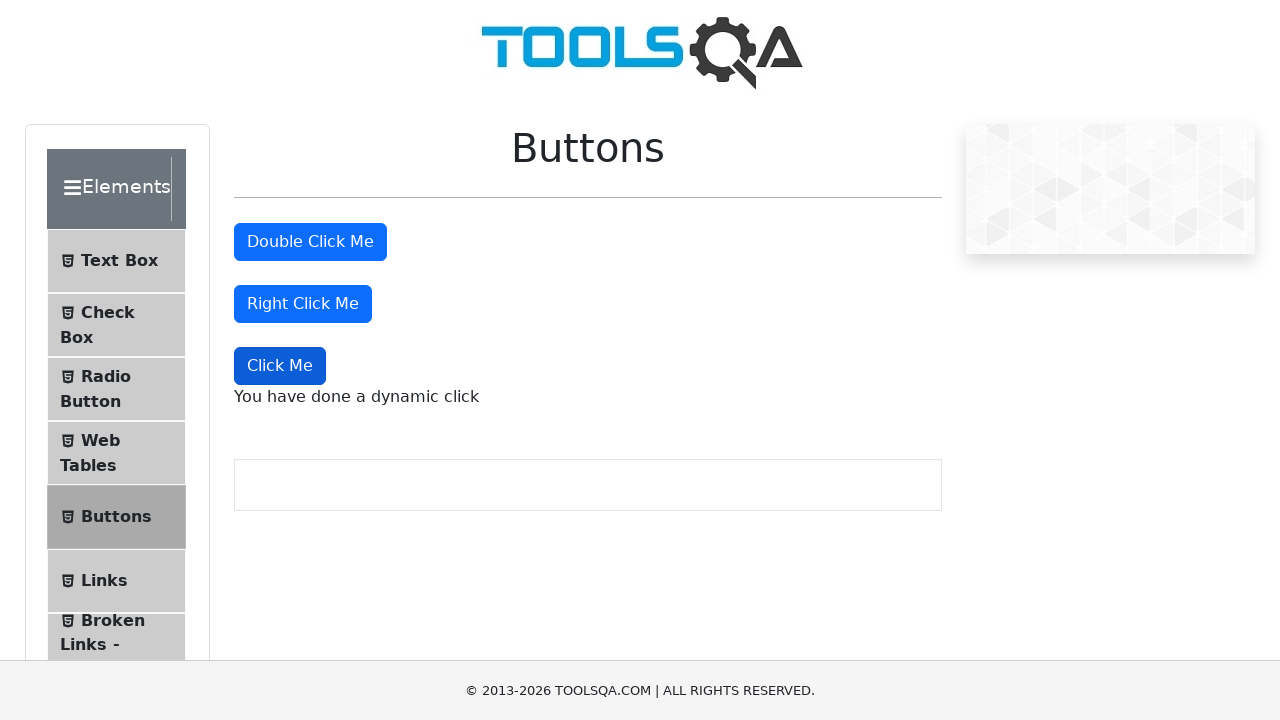

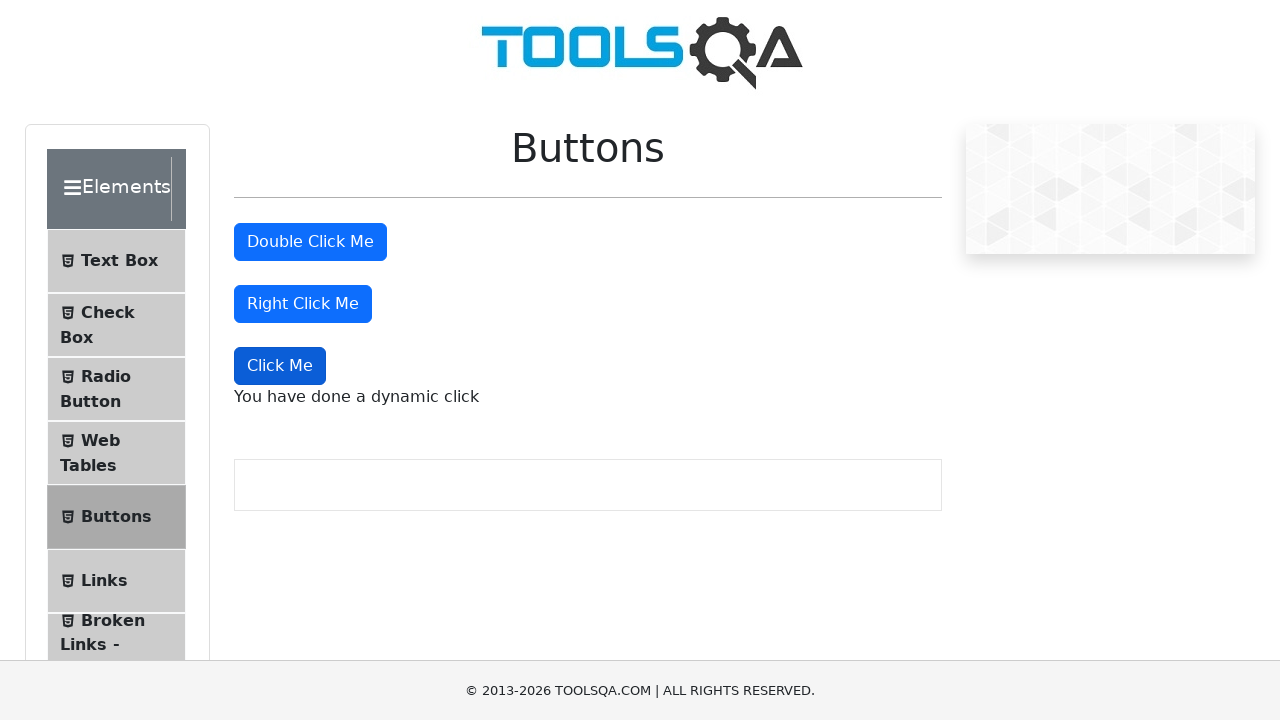